Opens multiple navigation links from Selenium website in new tabs and switches to the last opened tab (Blog)

Starting URL: https://www.selenium.dev/

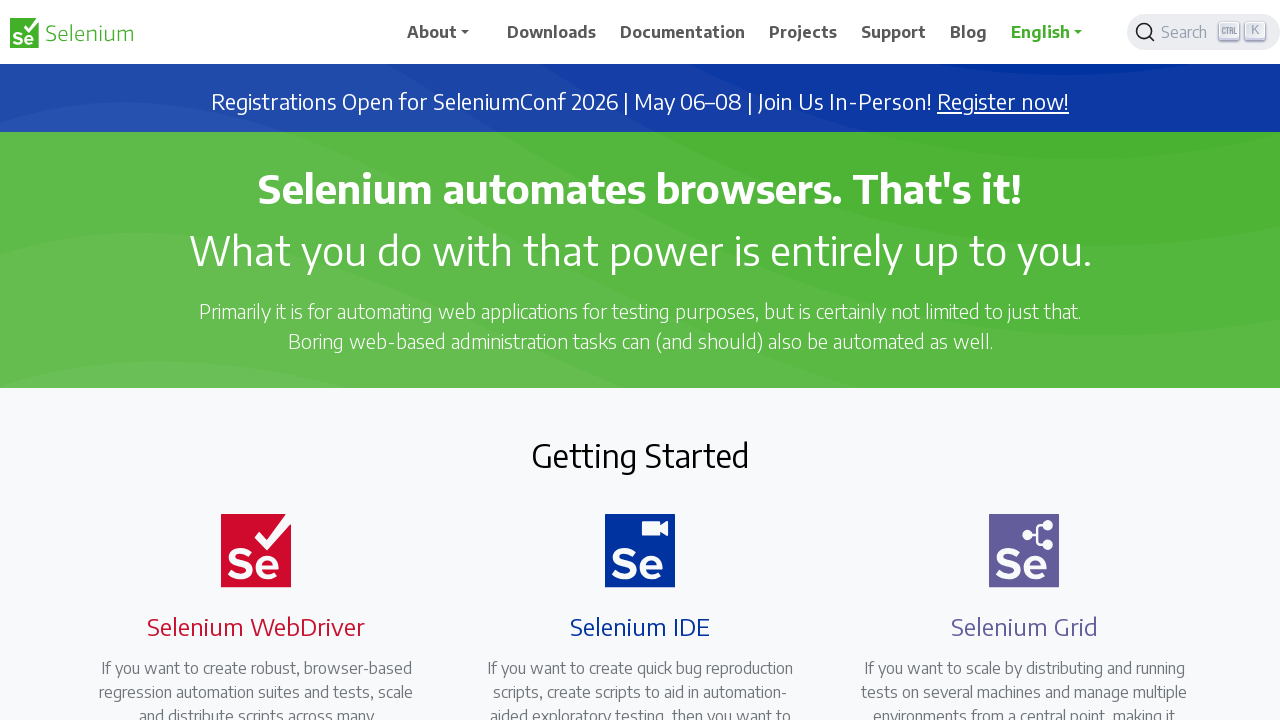

Located Downloads navigation link
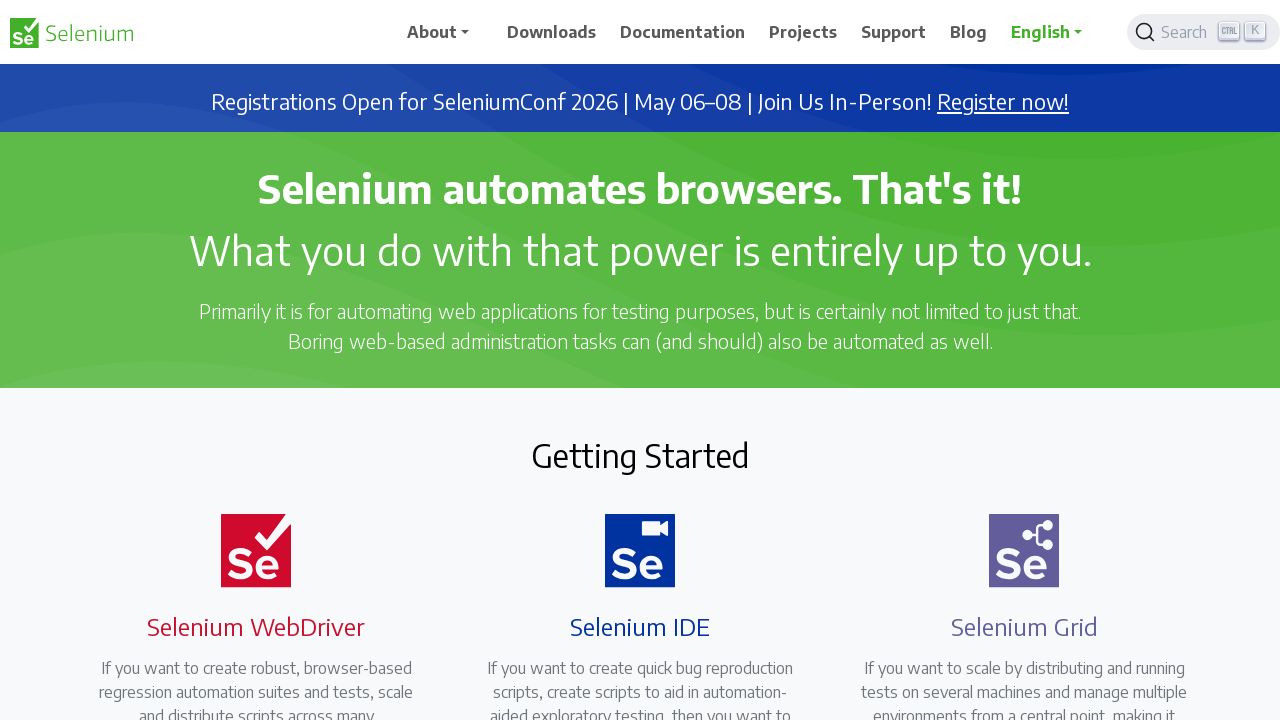

Located Documentation navigation link
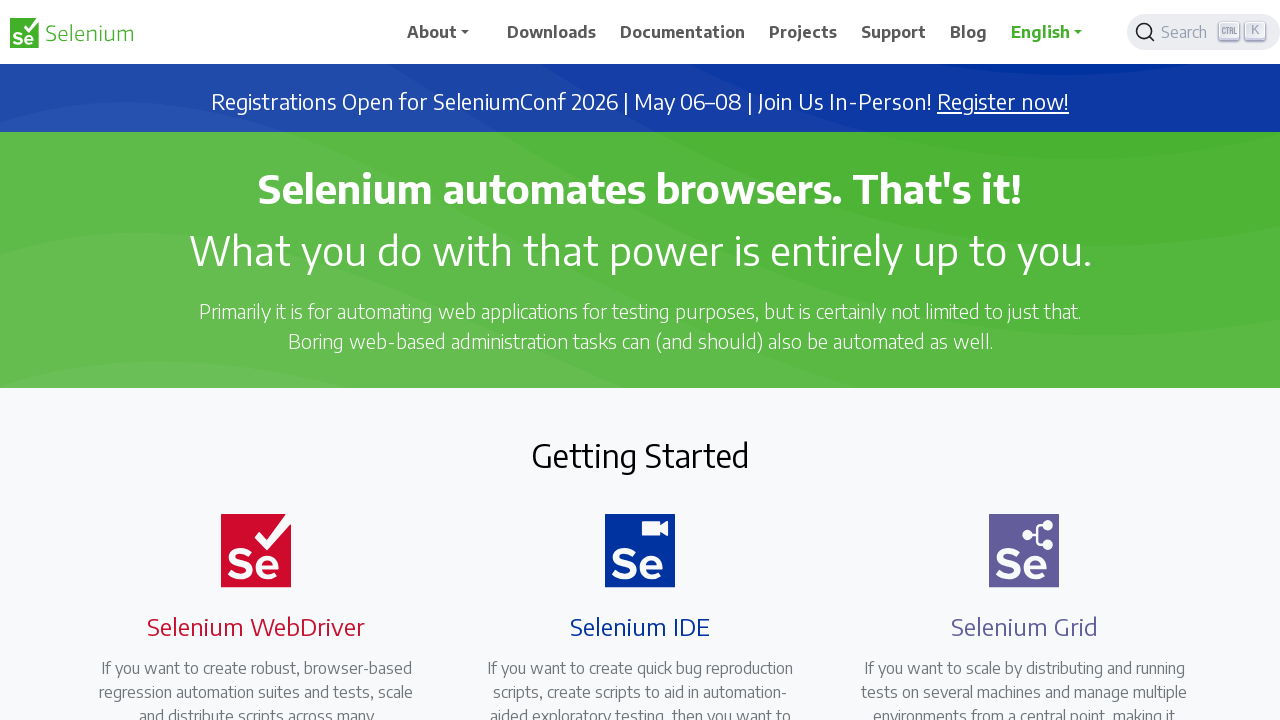

Located Projects navigation link
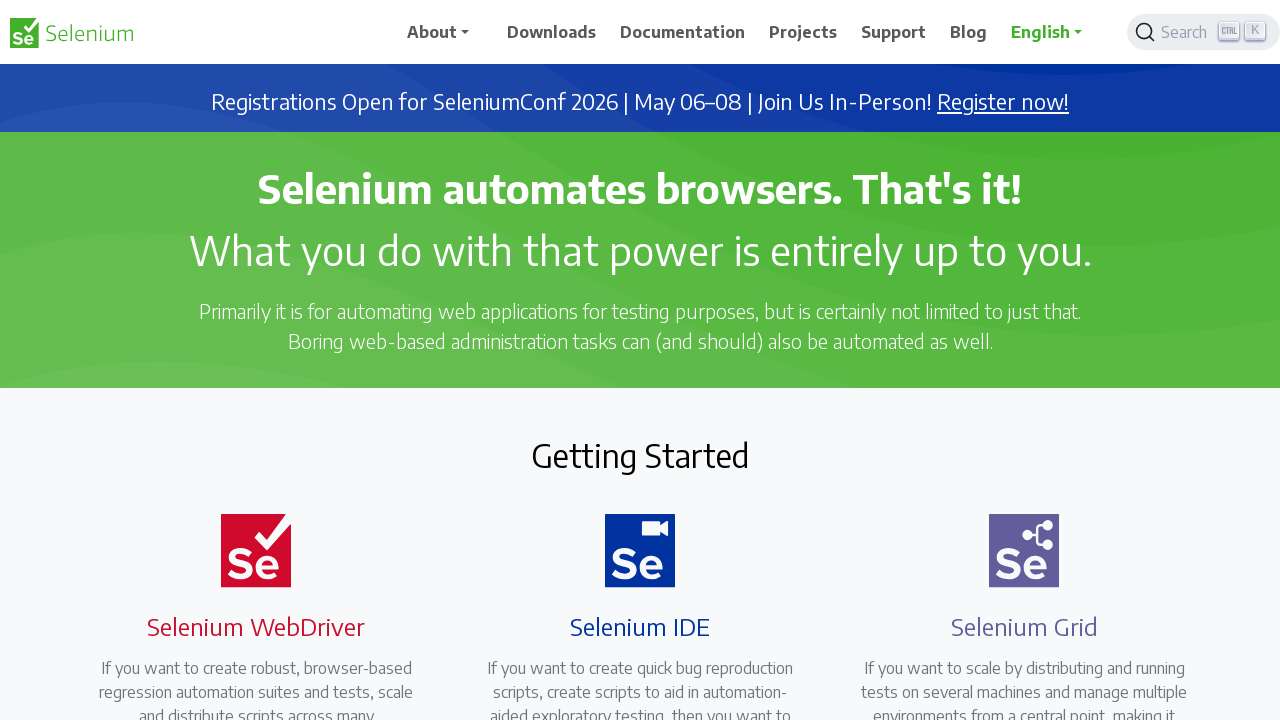

Located Support navigation link
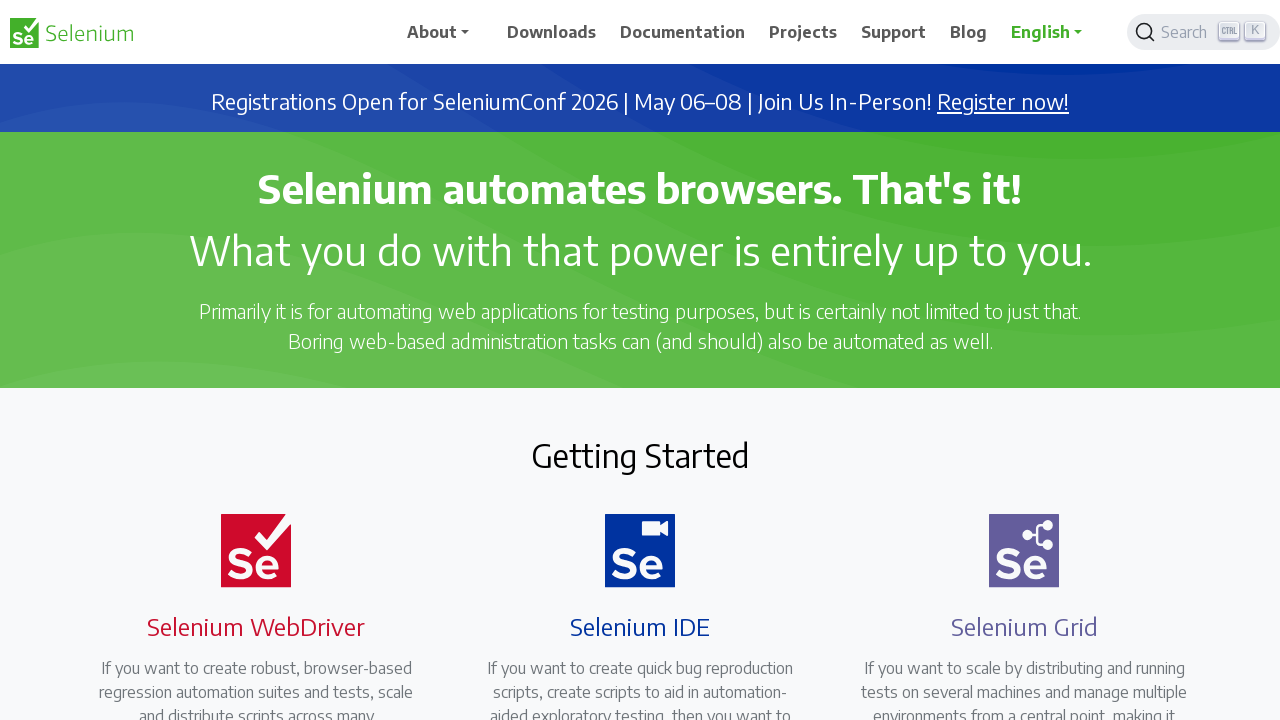

Located Blog navigation link
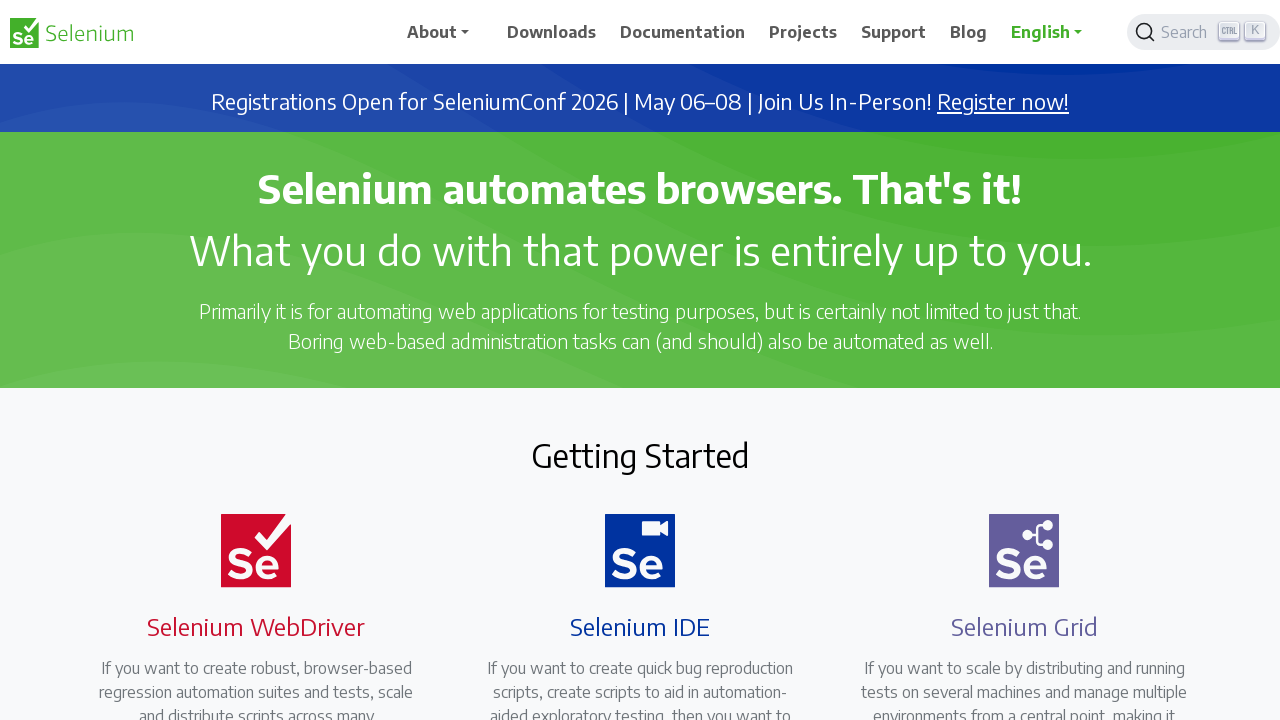

Opened Downloads link in new tab (Ctrl+click) at (552, 32) on xpath=//span[.='Downloads']
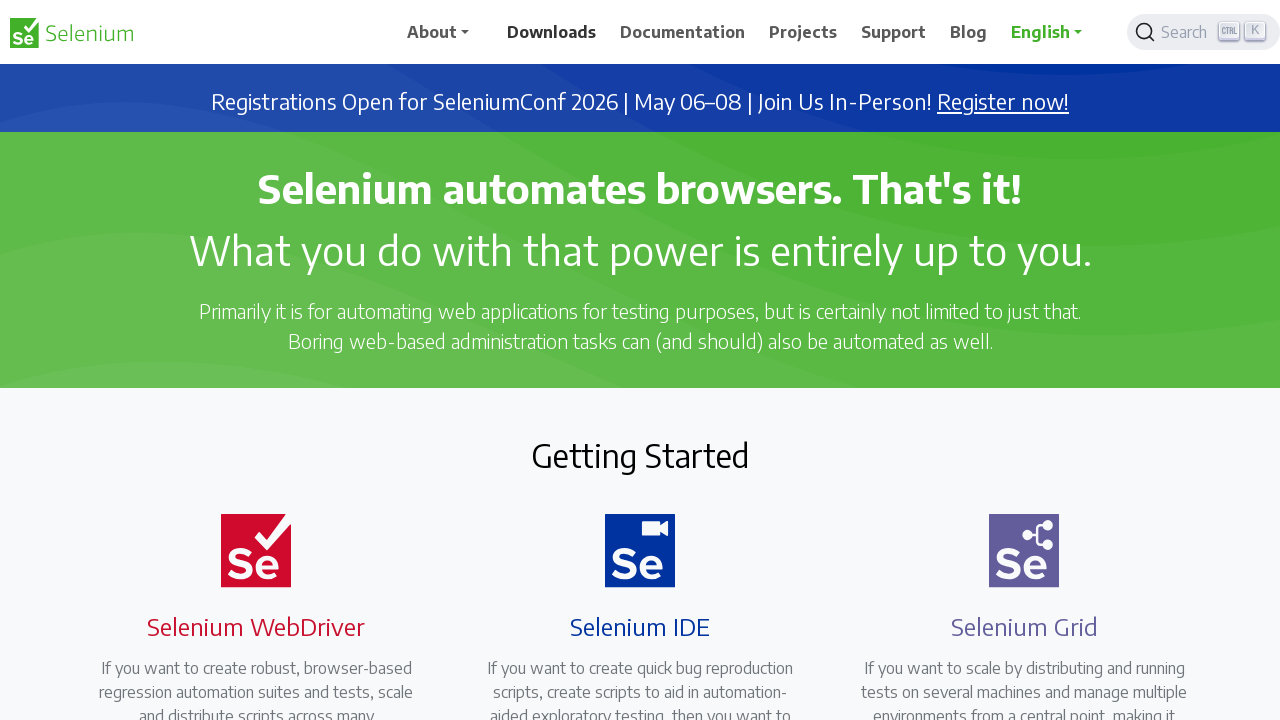

Opened Documentation link in new tab (Ctrl+click) at (683, 32) on xpath=//span[.='Documentation']
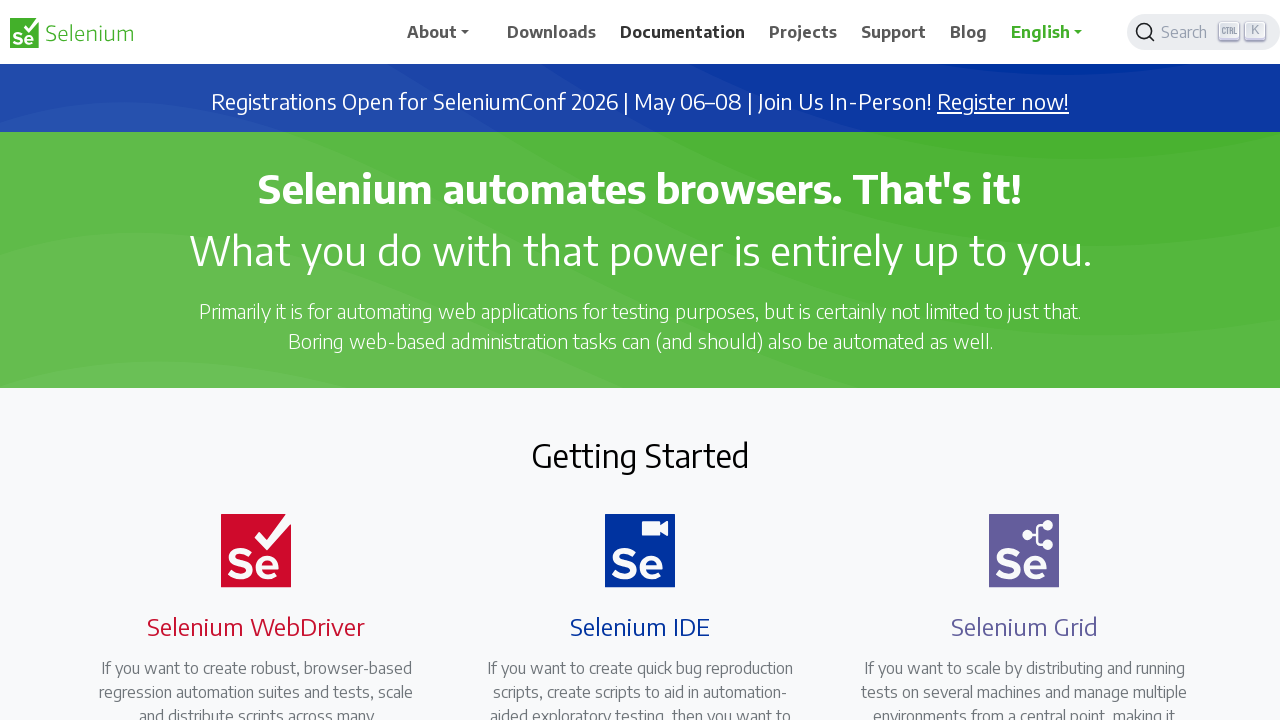

Opened Projects link in new tab (Ctrl+click) at (803, 32) on xpath=//span[.='Projects']
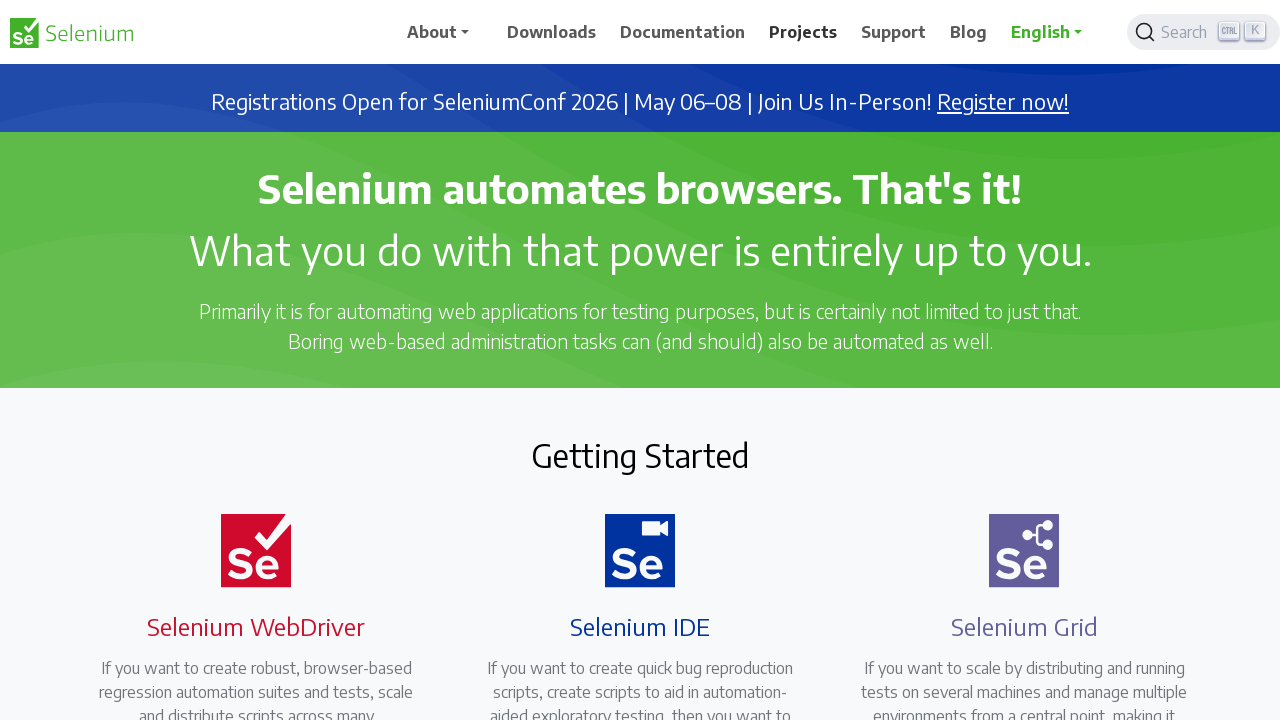

Opened Support link in new tab (Ctrl+click) at (894, 32) on xpath=//span[.='Support']
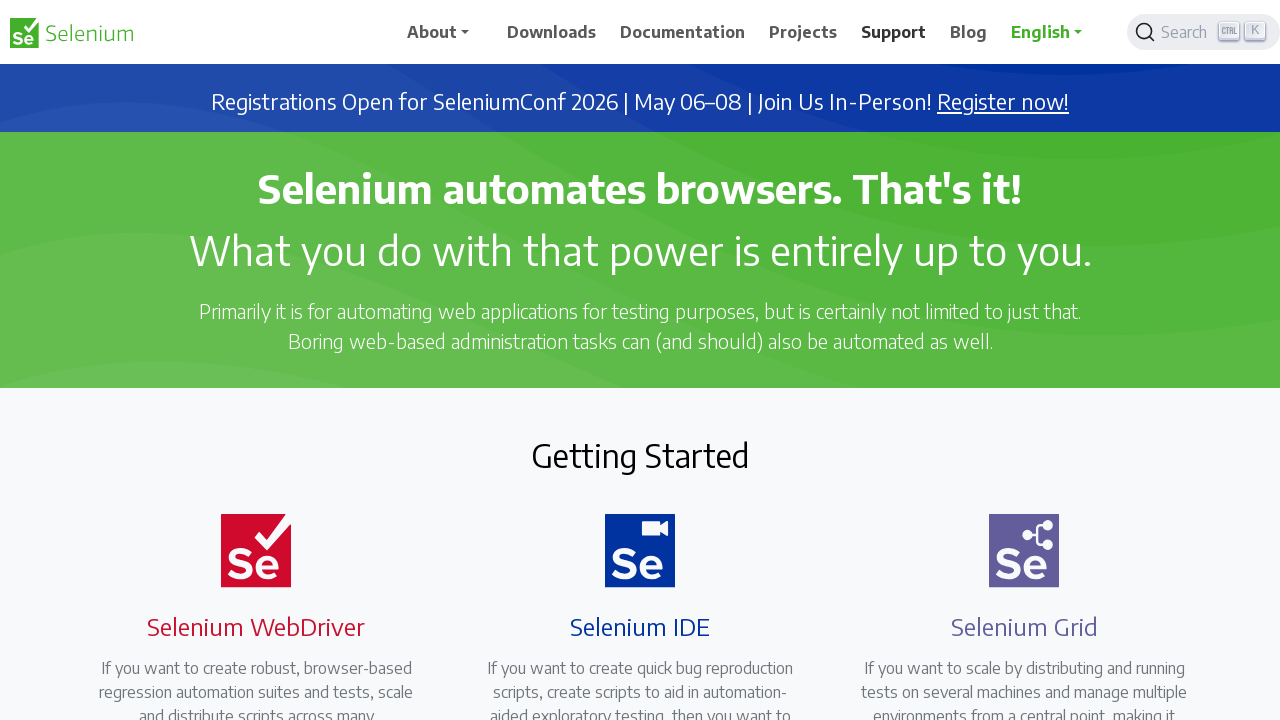

Opened Blog link in new tab (Ctrl+click) at (969, 32) on xpath=//span[.='Blog']
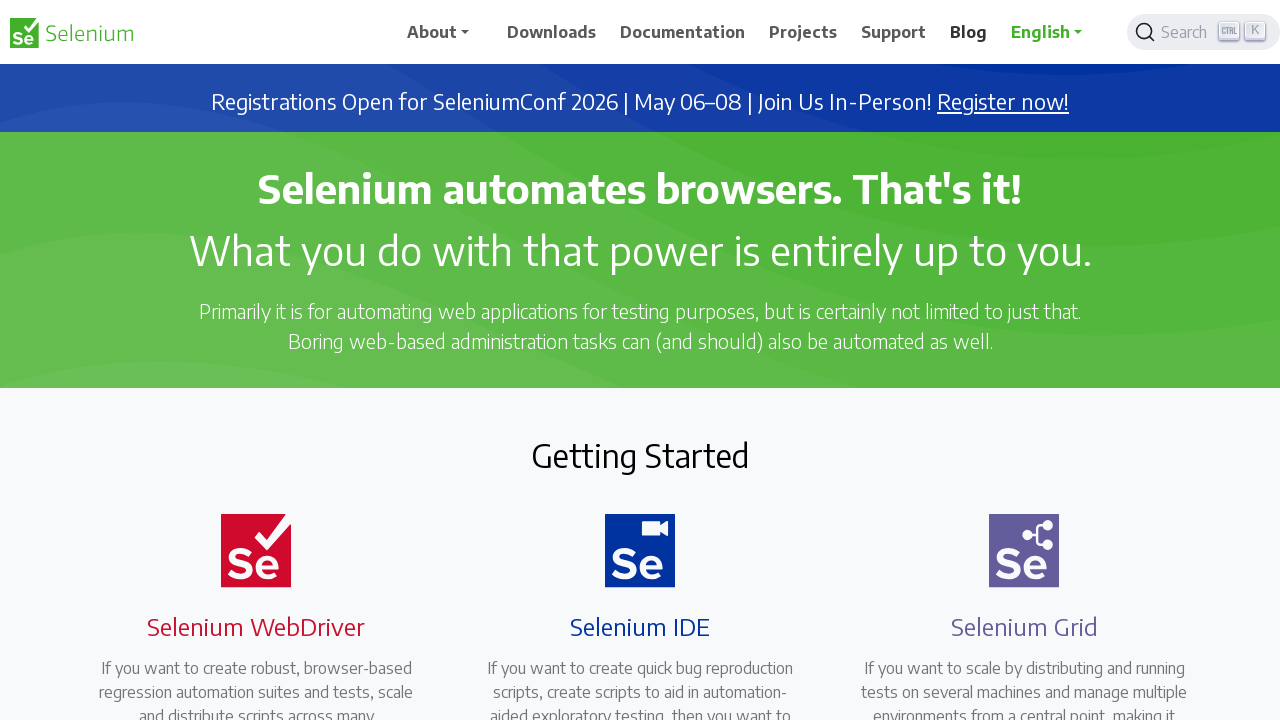

Switched focus to the last opened tab (Blog)
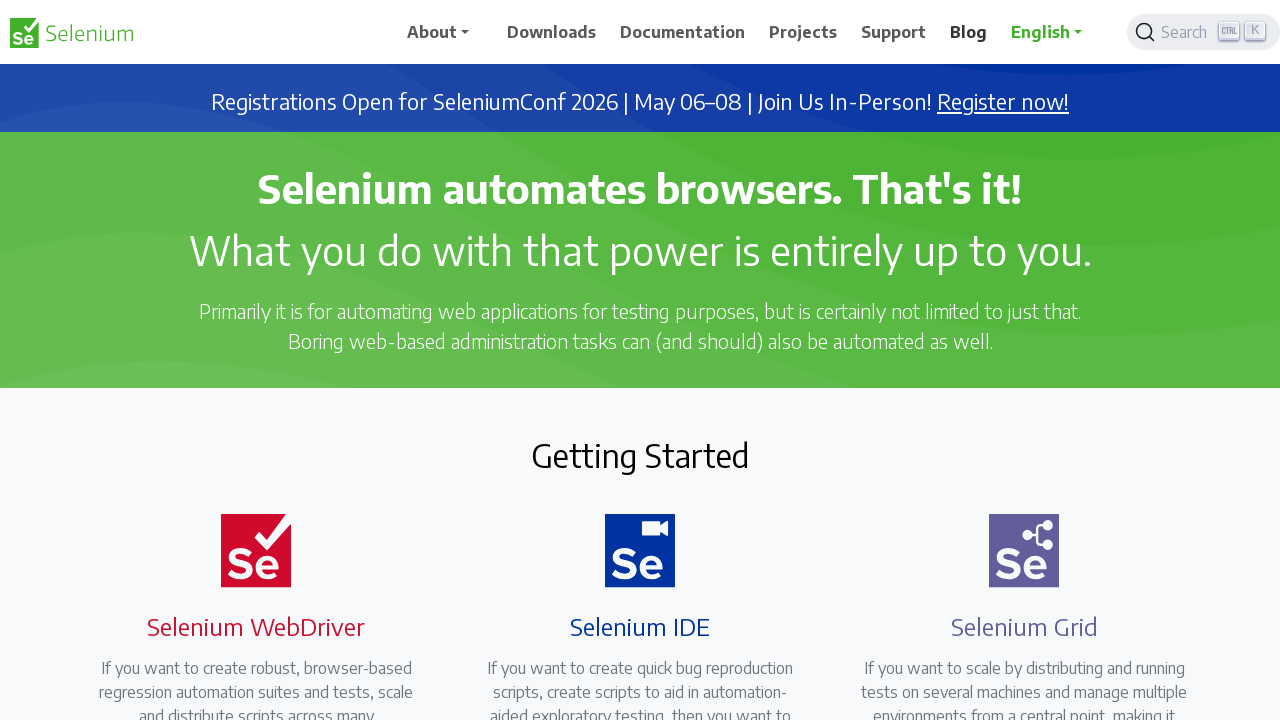

Blog tab fully loaded (domcontentloaded state reached)
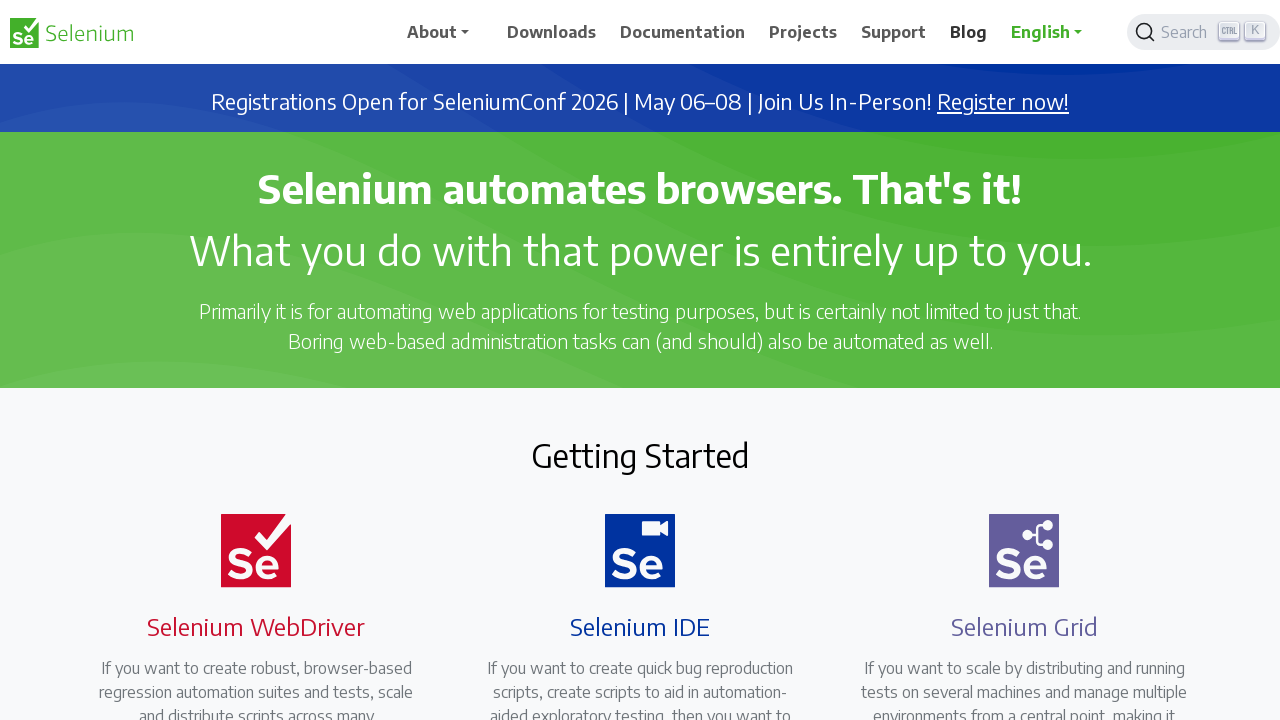

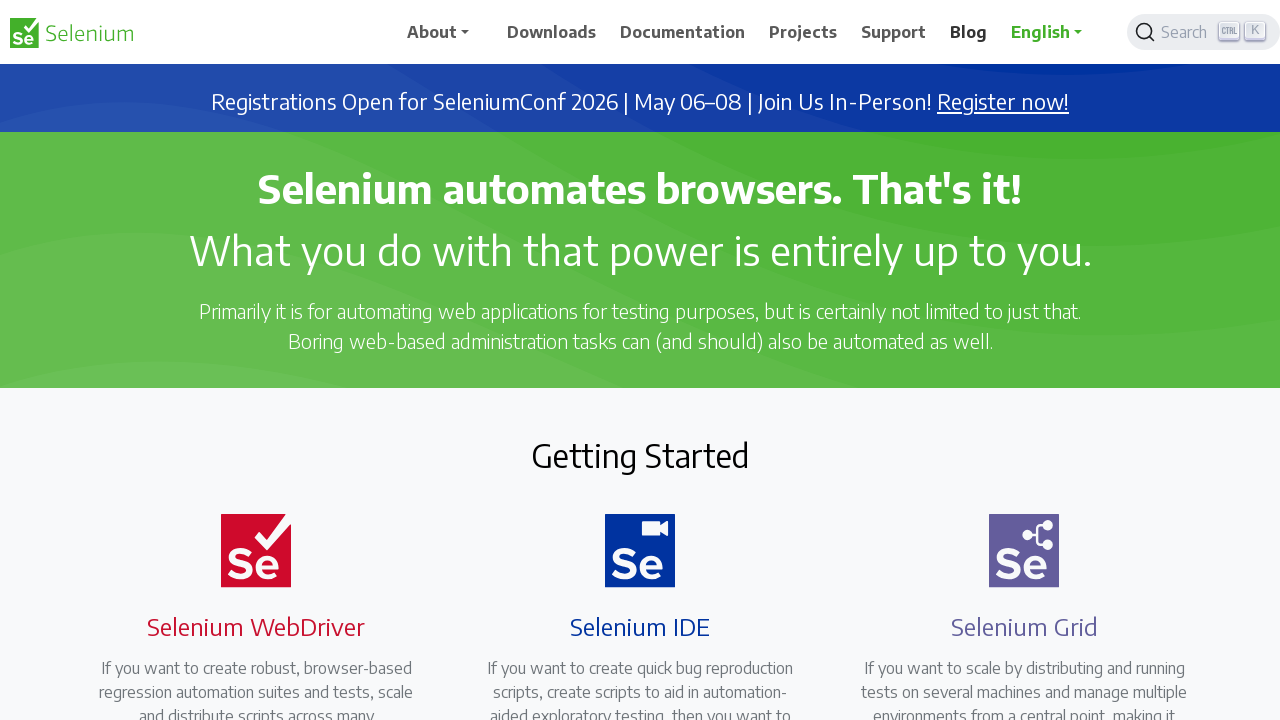